Tests visibility functionality by navigating to the visibility page, clicking the hide button, and verifying that certain buttons become hidden while others remain visible

Starting URL: http://uitestingplayground.com/home

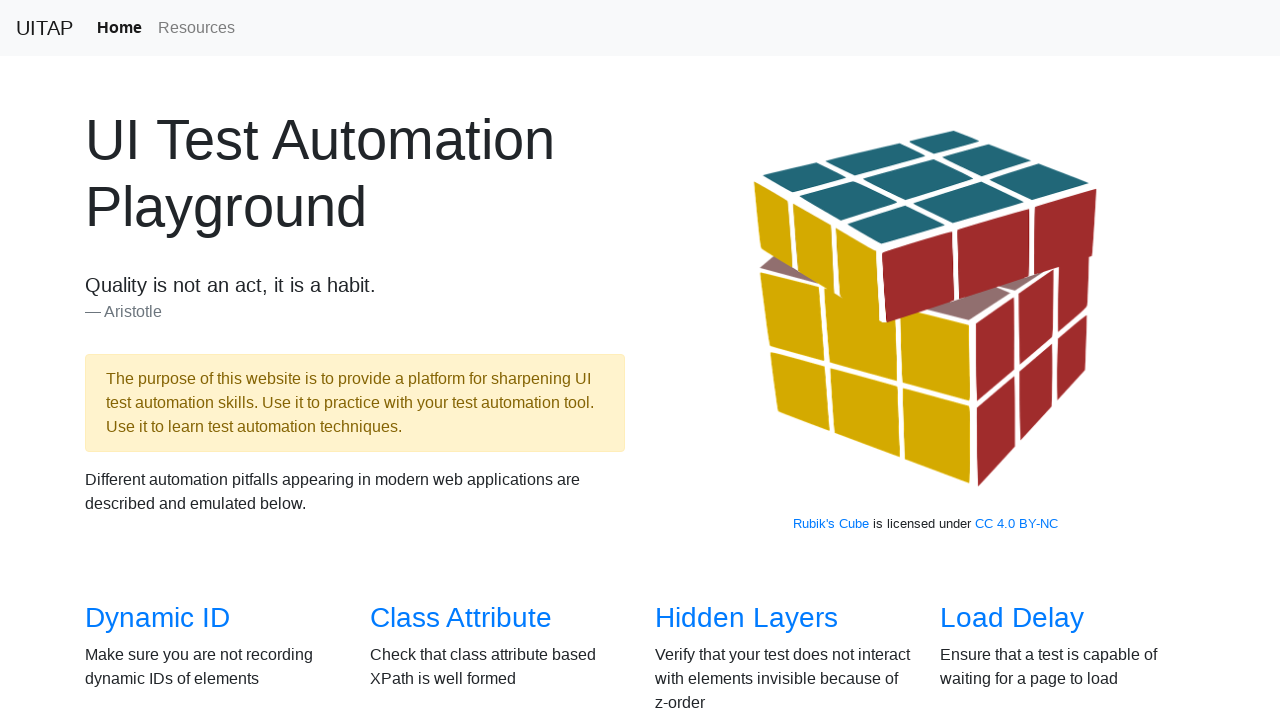

Clicked Visibility link to navigate to visibility test page at (135, 360) on xpath=//a[normalize-space()='Visibility']
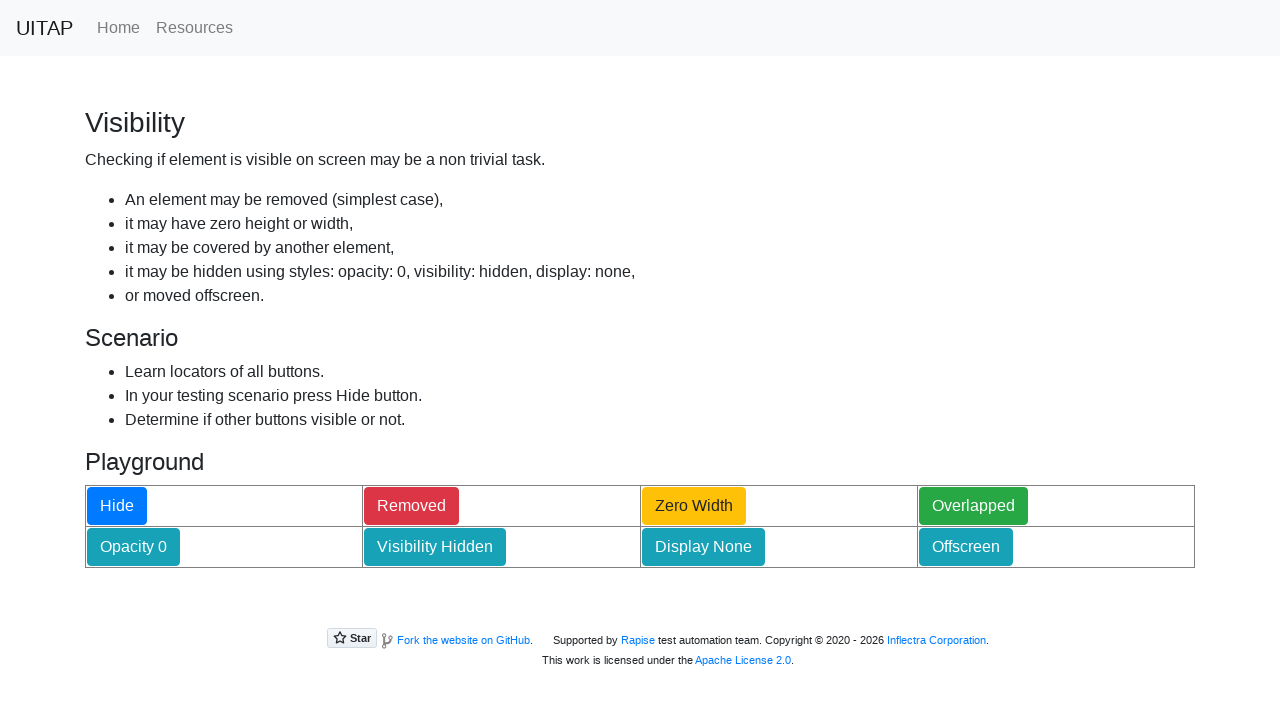

Located all buttons before visibility changes
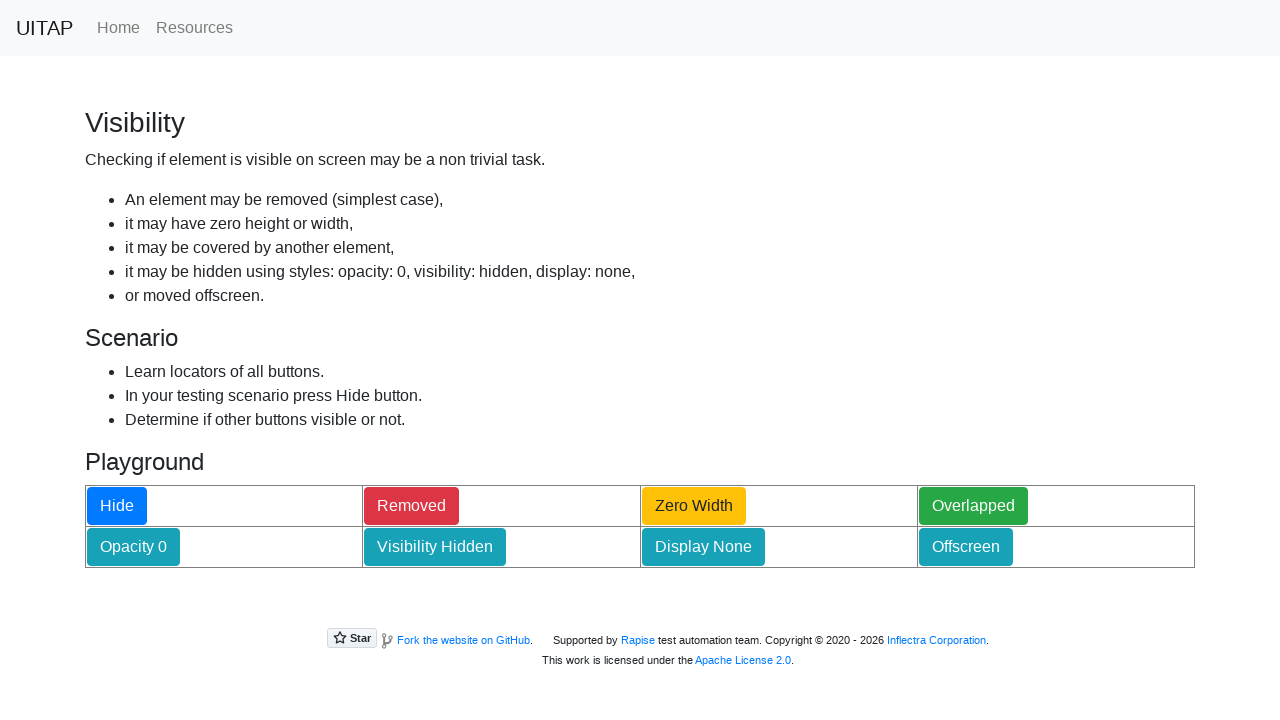

Clicked Hide button to trigger visibility changes at (117, 506) on xpath=//div[@class='container']//table/tbody/tr/td/button >> nth=0
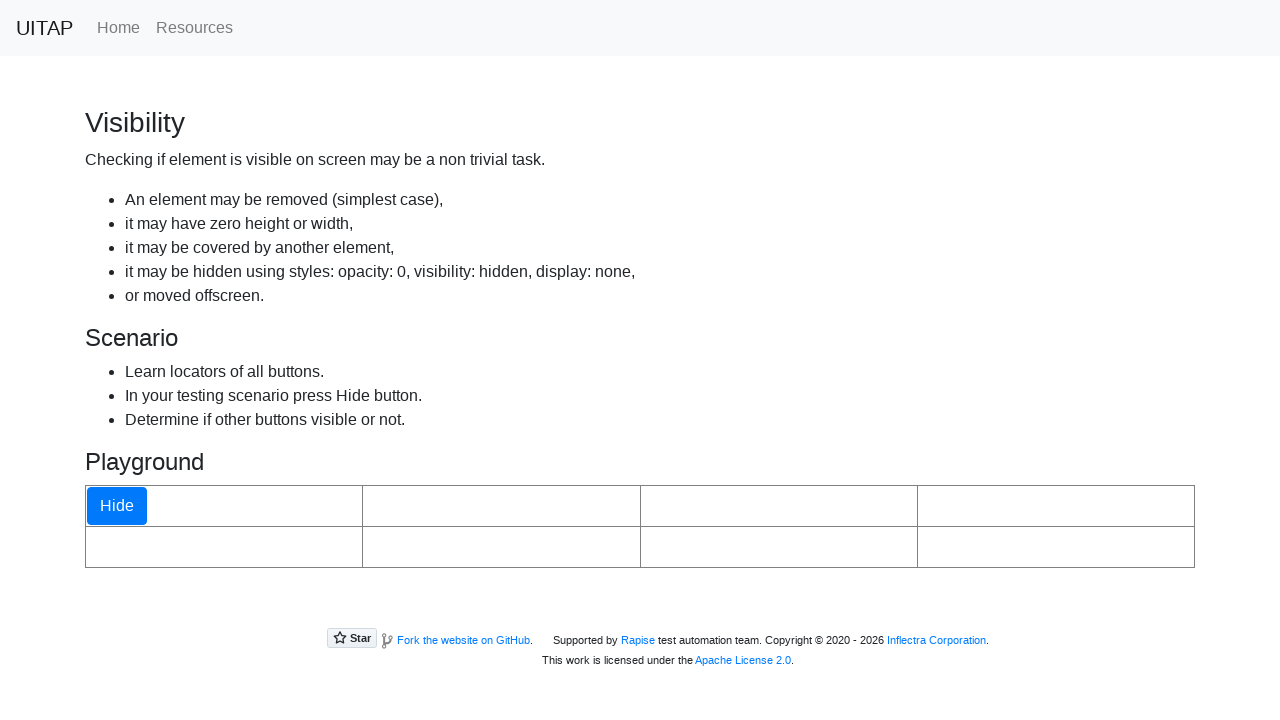

Waited 500ms for visibility changes to take effect
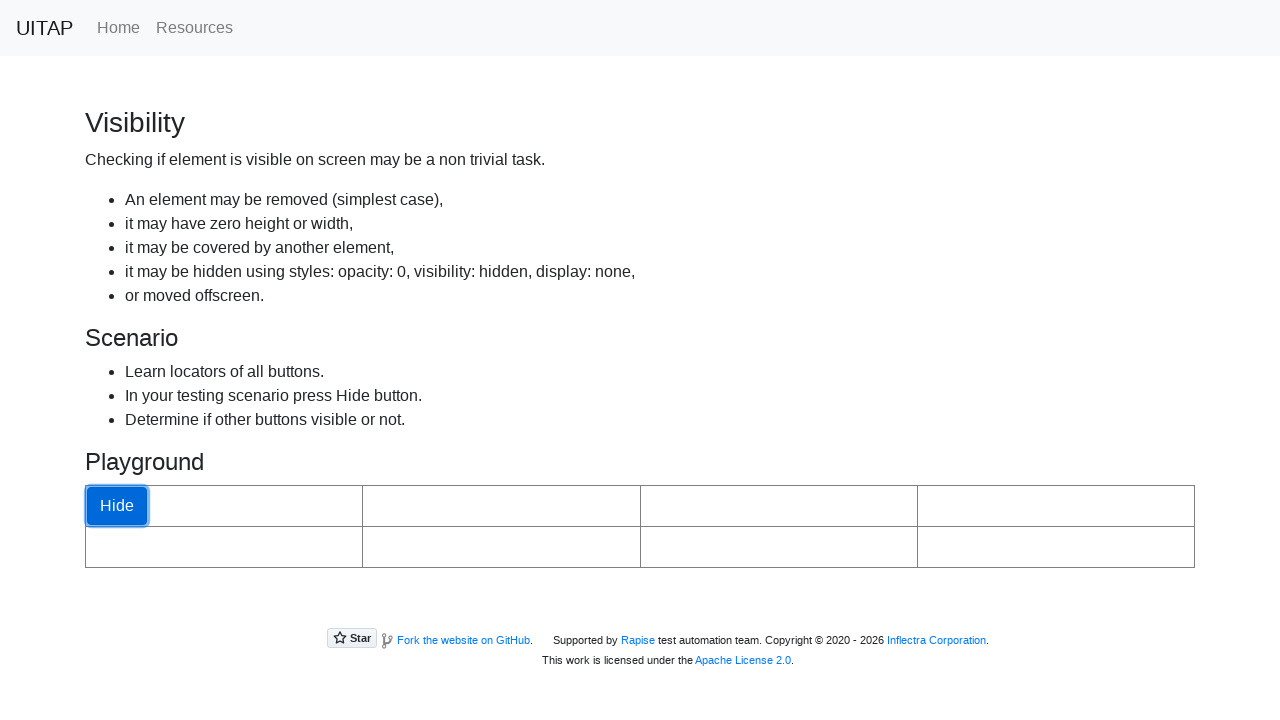

Located all buttons after visibility changes to verify results
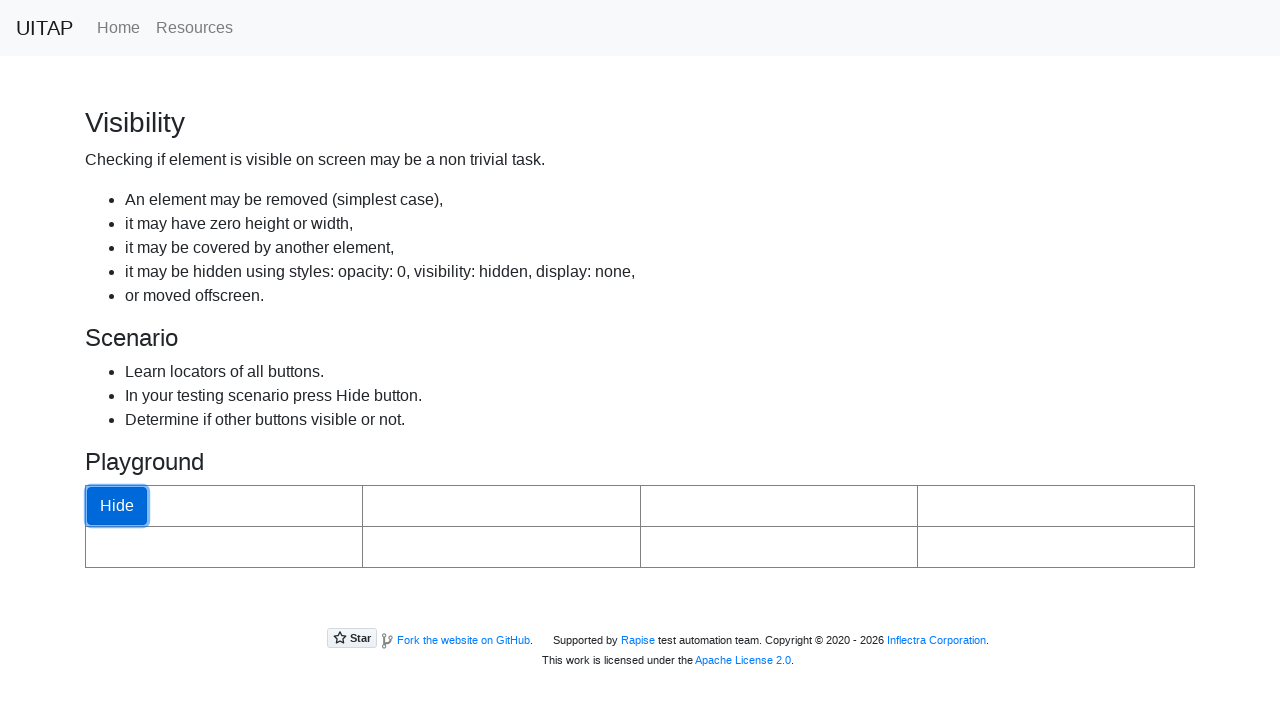

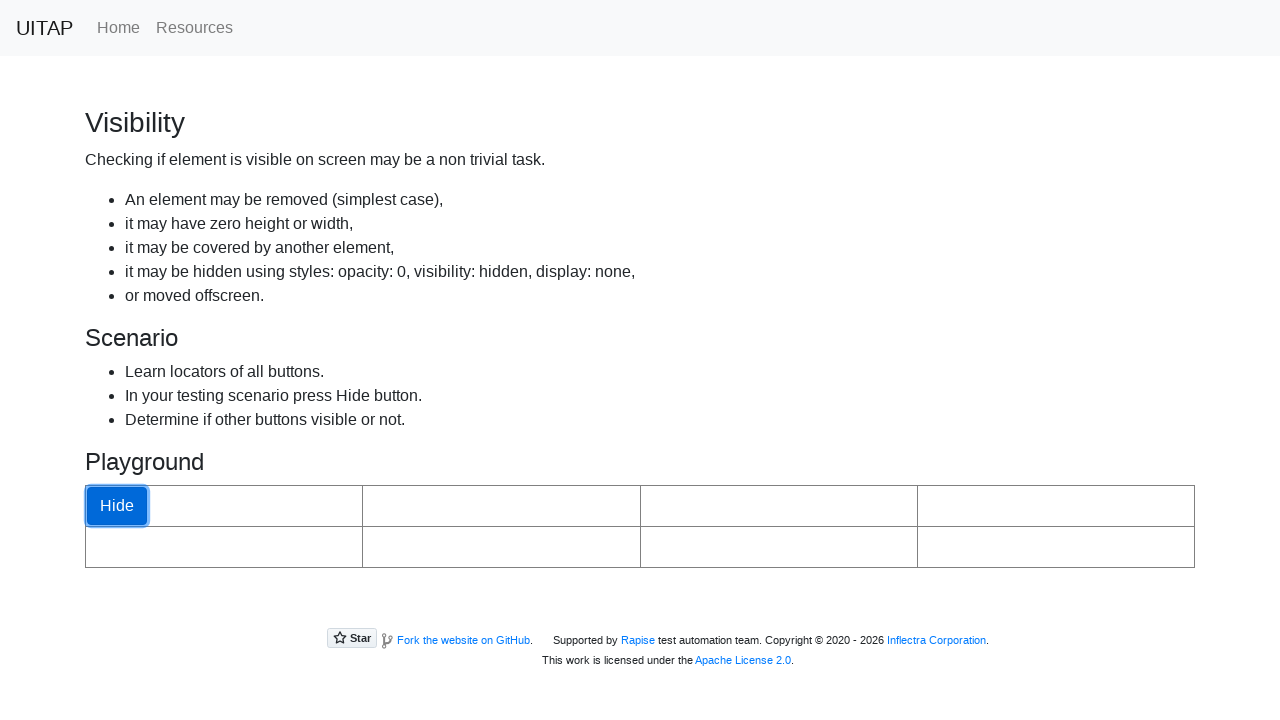